Tests the Paper CD Case generator by filling in artist name, album name, and track names into the form, selecting output options, and submitting to generate a printable CD case PDF.

Starting URL: https://www.papercdcase.com/index.php

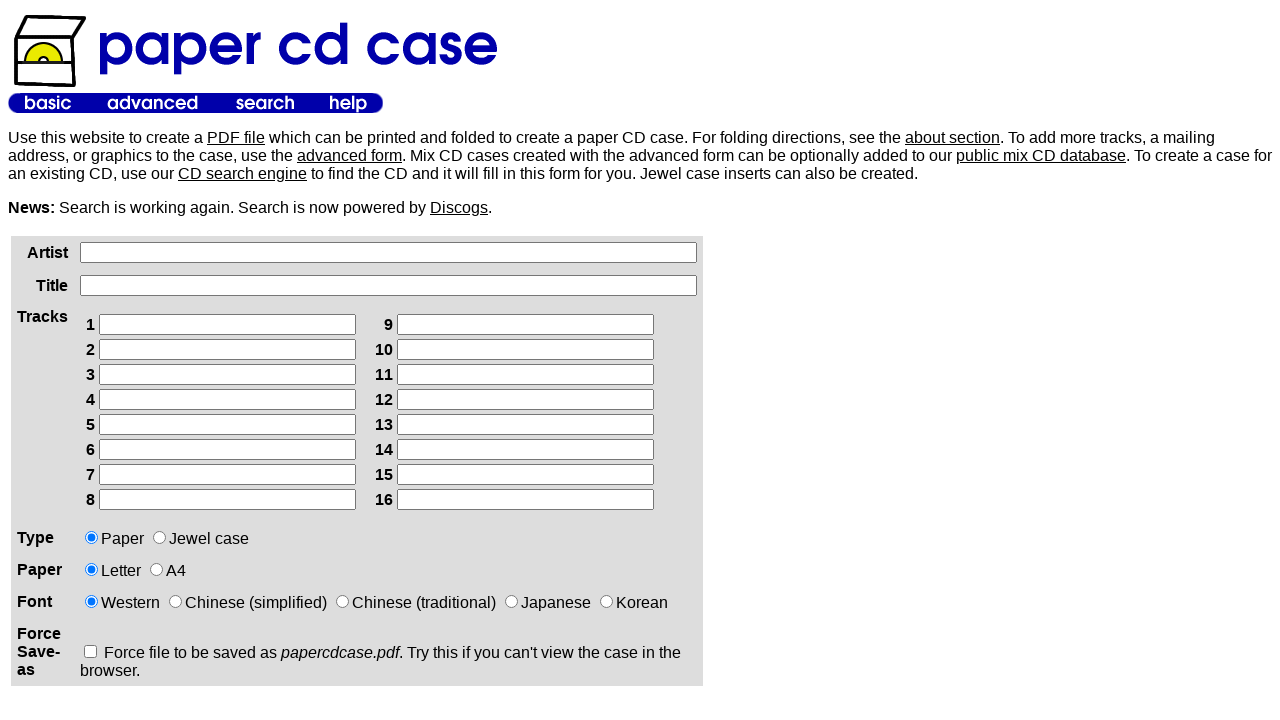

Filled artist name field with 'The Sample Band' on xpath=/html/body/table[2]/tbody/tr/td[1]/div/form/table/tbody/tr[1]/td[2]/input
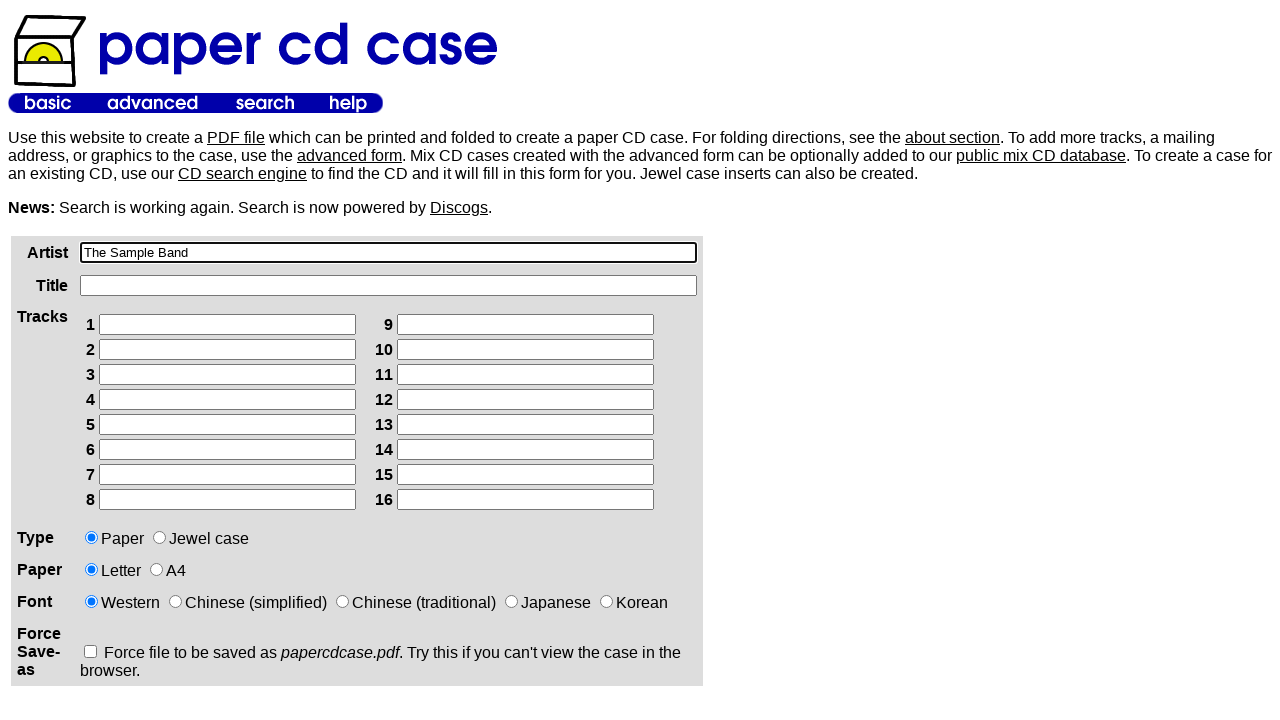

Filled album name field with 'Greatest Hits Collection' on xpath=/html/body/table[2]/tbody/tr/td[1]/div/form/table/tbody/tr[2]/td[2]/input
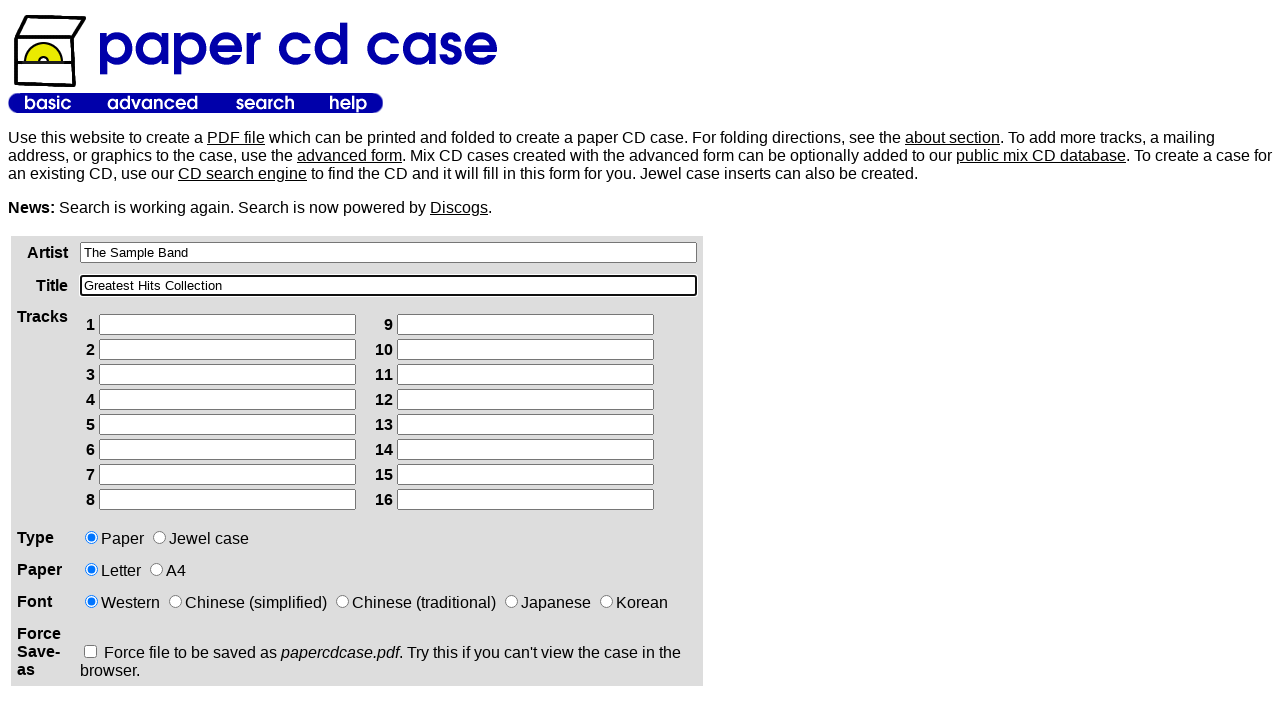

Filled track 1 with 'Opening Melody' on xpath=/html/body/table[2]/tbody/tr/td[1]/div/form/table/tbody/tr[3]/td[2]/table/
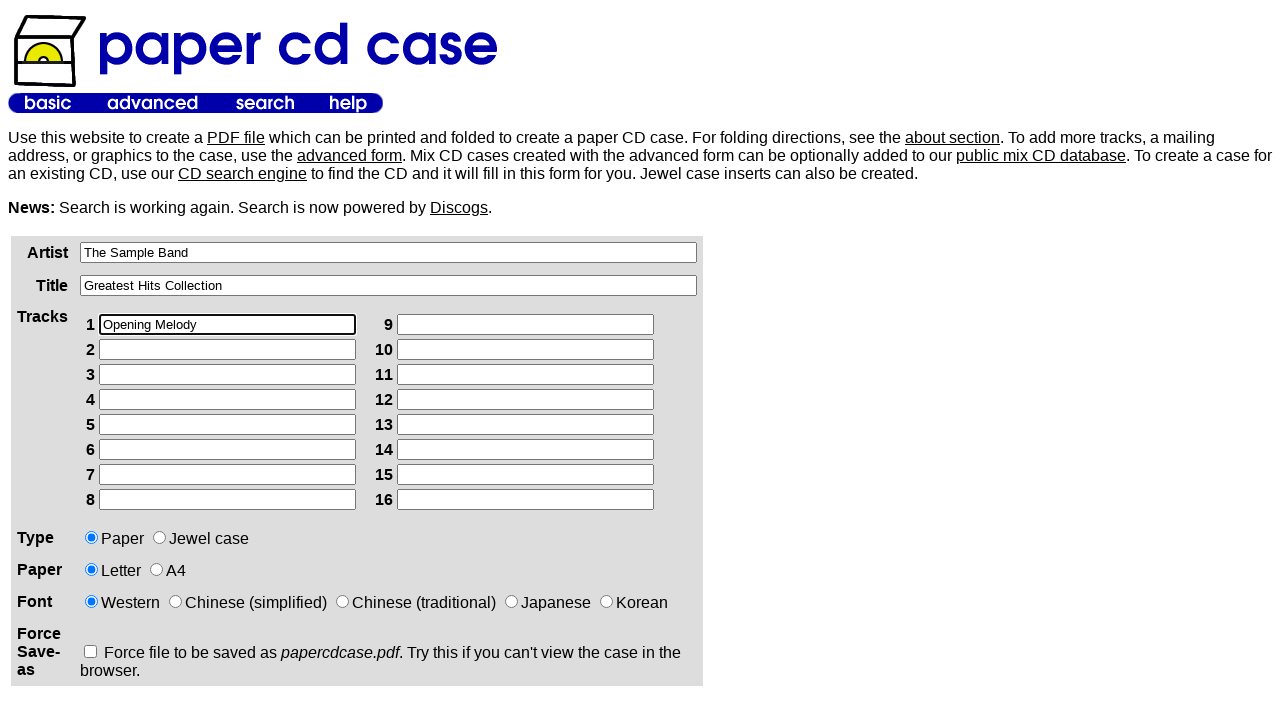

Filled track 2 with 'Summer Nights' on xpath=/html/body/table[2]/tbody/tr/td[1]/div/form/table/tbody/tr[3]/td[2]/table/
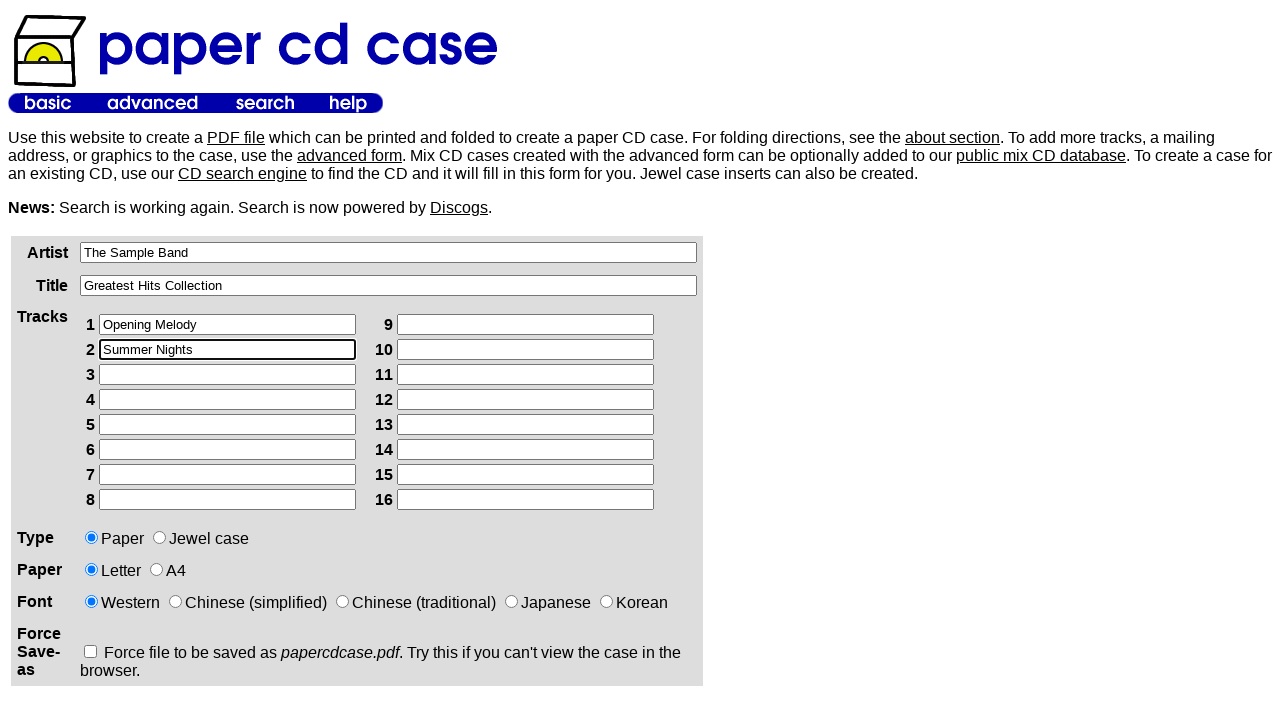

Filled track 3 with 'City Lights' on xpath=/html/body/table[2]/tbody/tr/td[1]/div/form/table/tbody/tr[3]/td[2]/table/
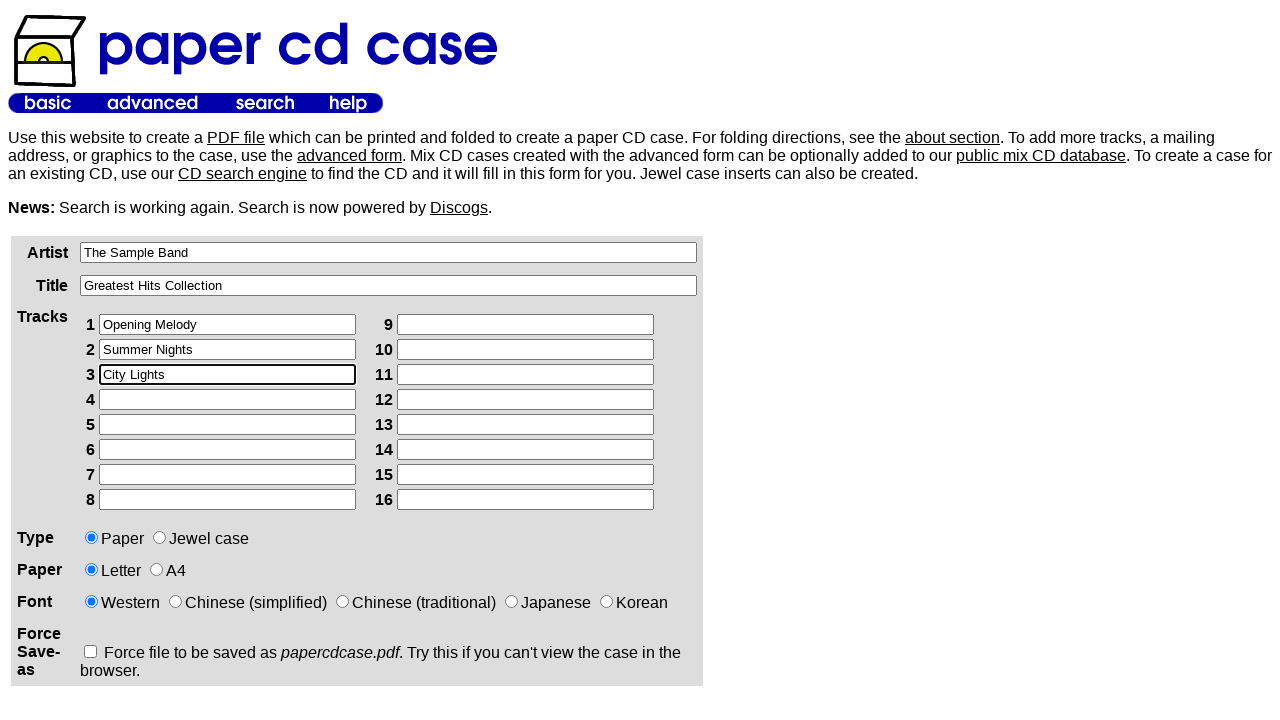

Filled track 4 with 'Midnight Dreams' on xpath=/html/body/table[2]/tbody/tr/td[1]/div/form/table/tbody/tr[3]/td[2]/table/
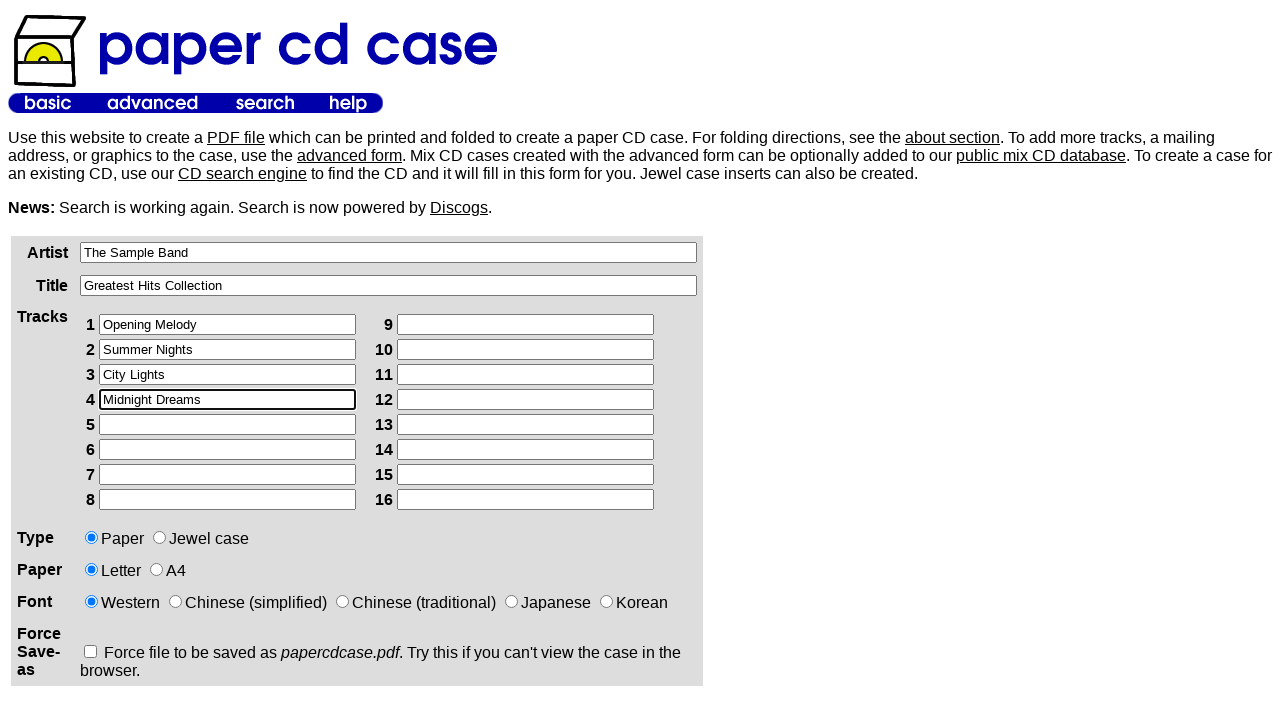

Filled track 5 with 'Ocean Waves' on xpath=/html/body/table[2]/tbody/tr/td[1]/div/form/table/tbody/tr[3]/td[2]/table/
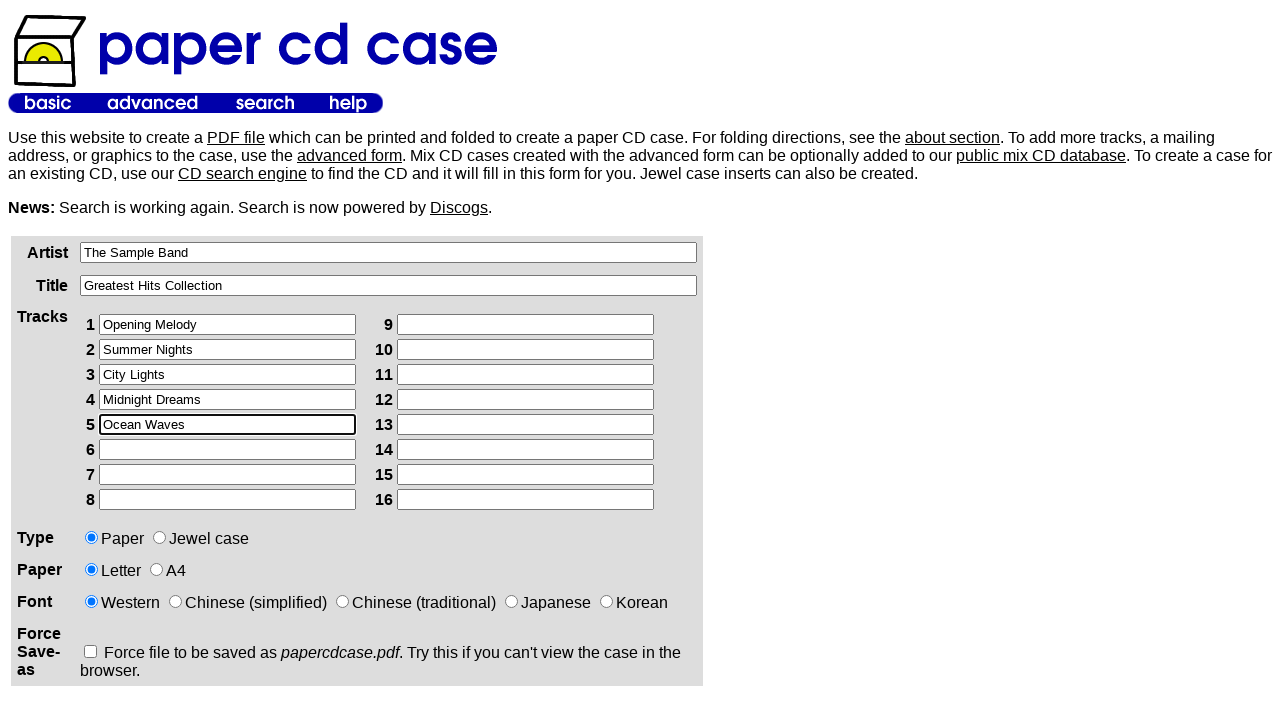

Filled track 6 with 'Mountain High' on xpath=/html/body/table[2]/tbody/tr/td[1]/div/form/table/tbody/tr[3]/td[2]/table/
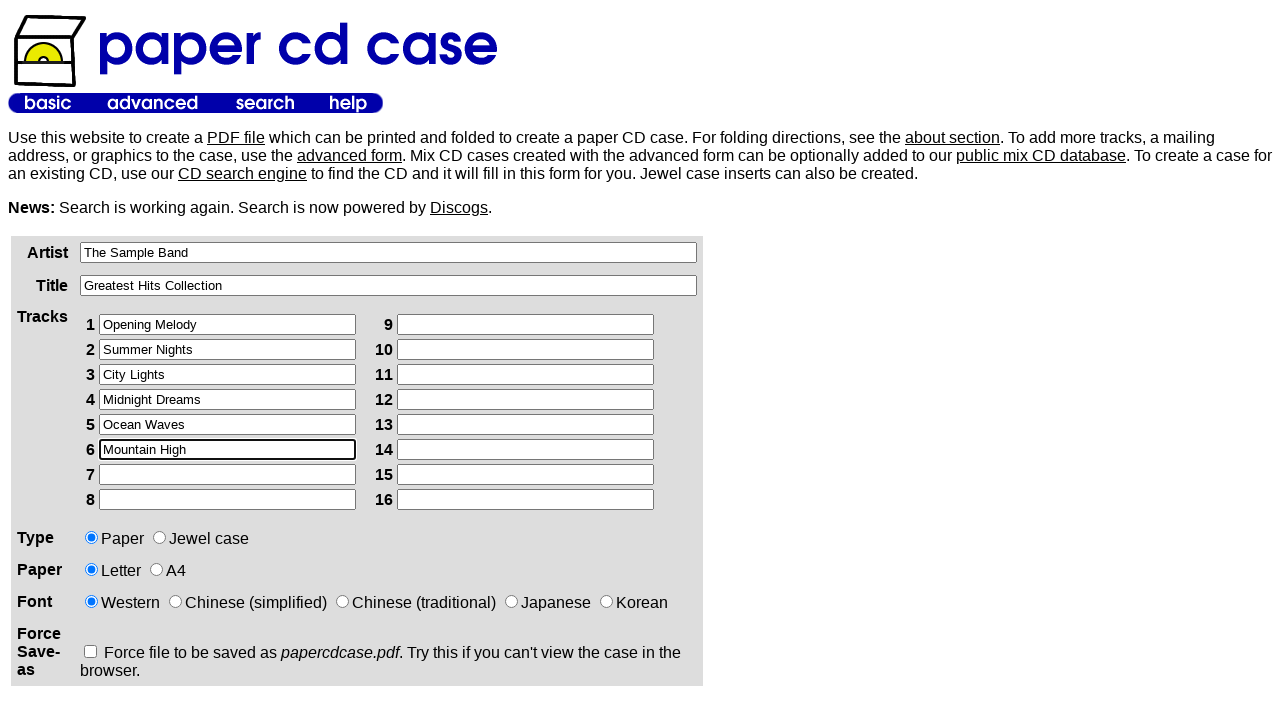

Filled track 7 with 'Final Chorus' on xpath=/html/body/table[2]/tbody/tr/td[1]/div/form/table/tbody/tr[3]/td[2]/table/
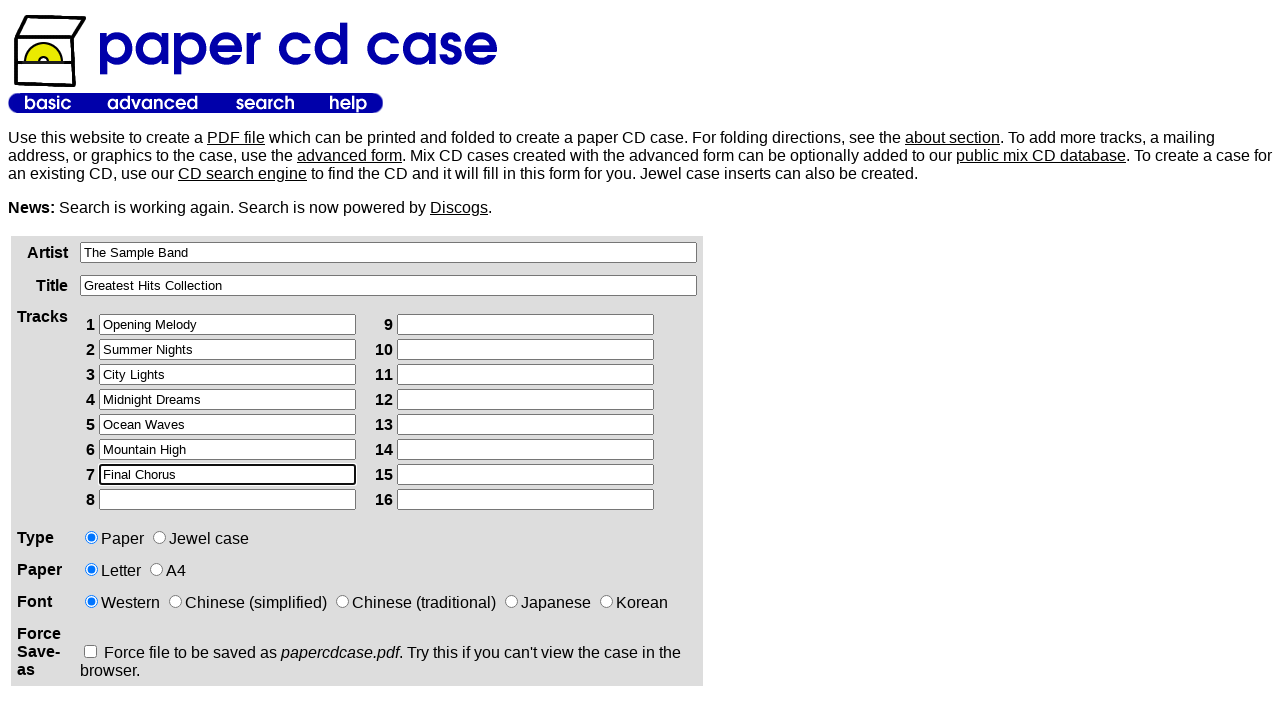

Filled track 8 with 'Encore' on xpath=/html/body/table[2]/tbody/tr/td[1]/div/form/table/tbody/tr[3]/td[2]/table/
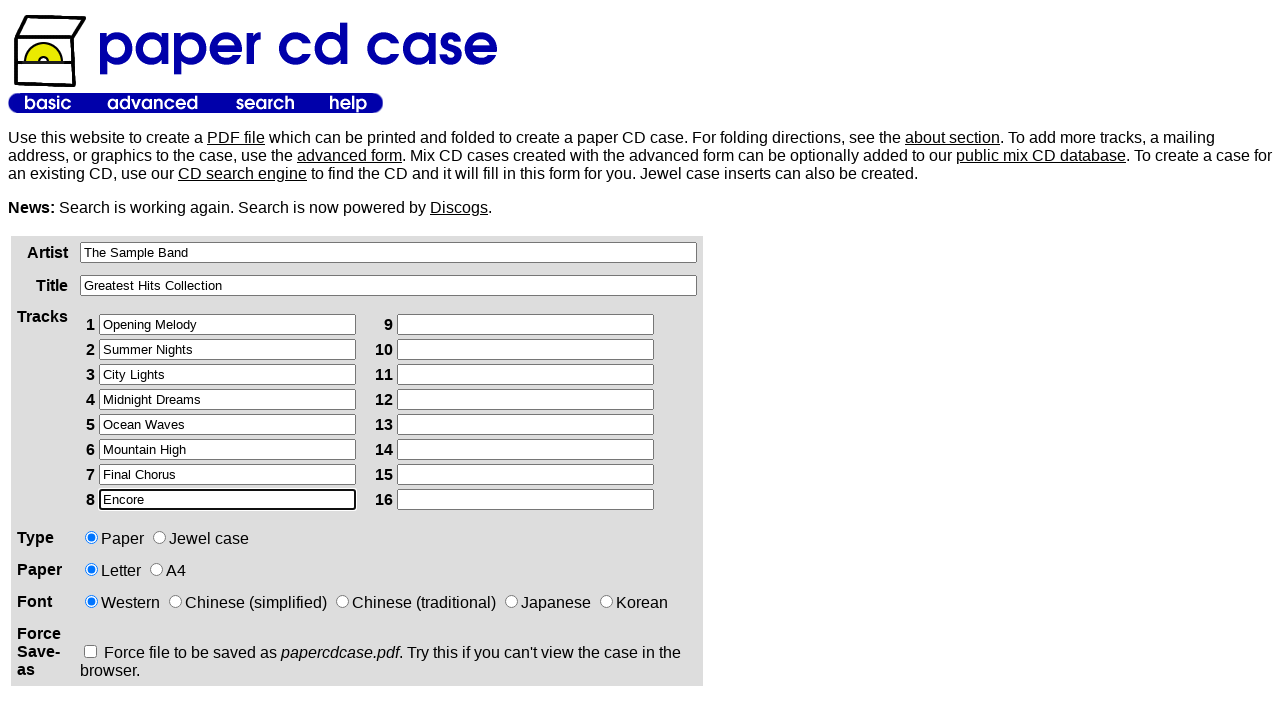

Selected second output format radio button option at (160, 538) on xpath=/html/body/table[2]/tbody/tr/td[1]/div/form/table/tbody/tr[4]/td[2]/input[
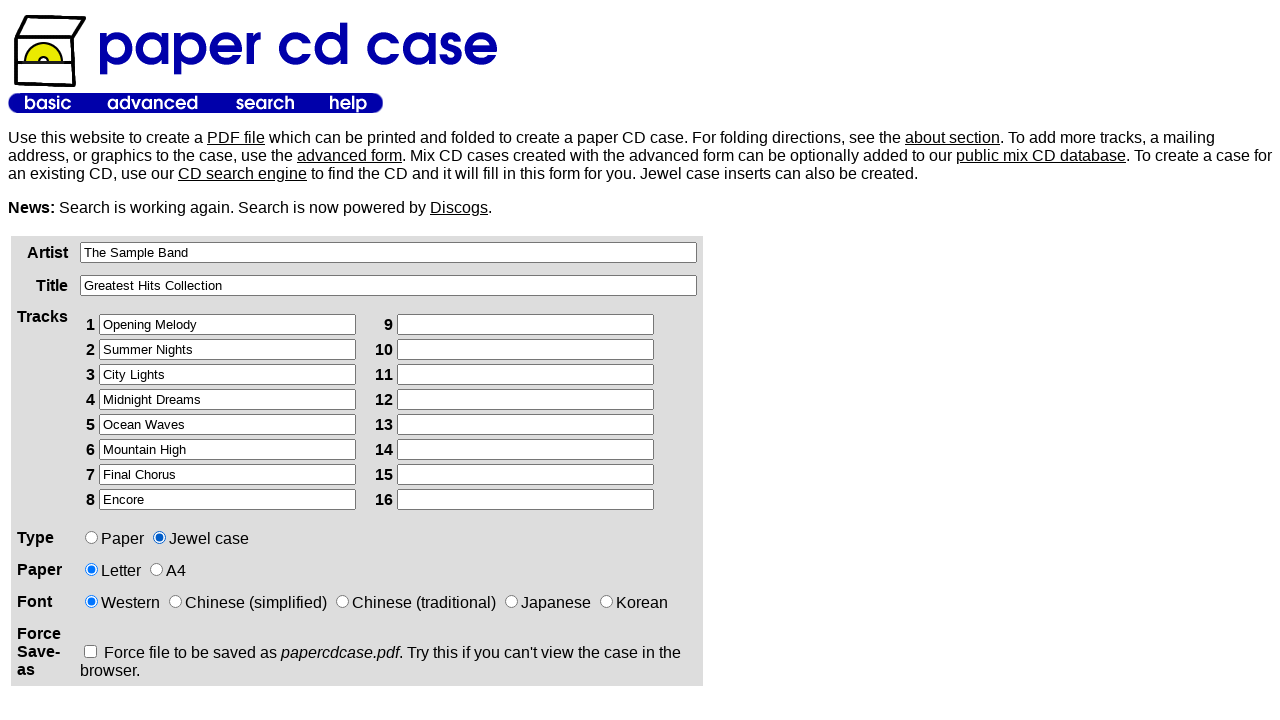

Selected second paper size radio button option at (156, 570) on xpath=/html/body/table[2]/tbody/tr/td[1]/div/form/table/tbody/tr[5]/td[2]/input[
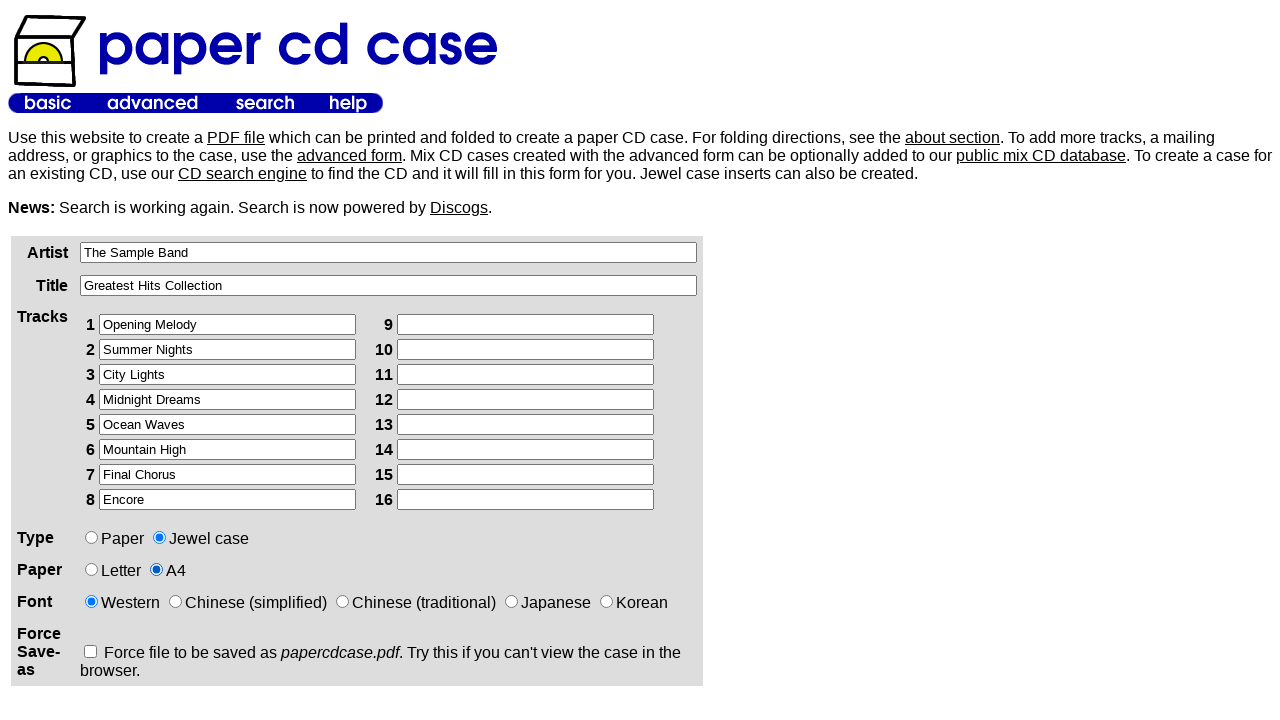

Clicked submit button to generate CD case PDF at (125, 360) on xpath=/html/body/table[2]/tbody/tr/td[1]/div/form/p/input
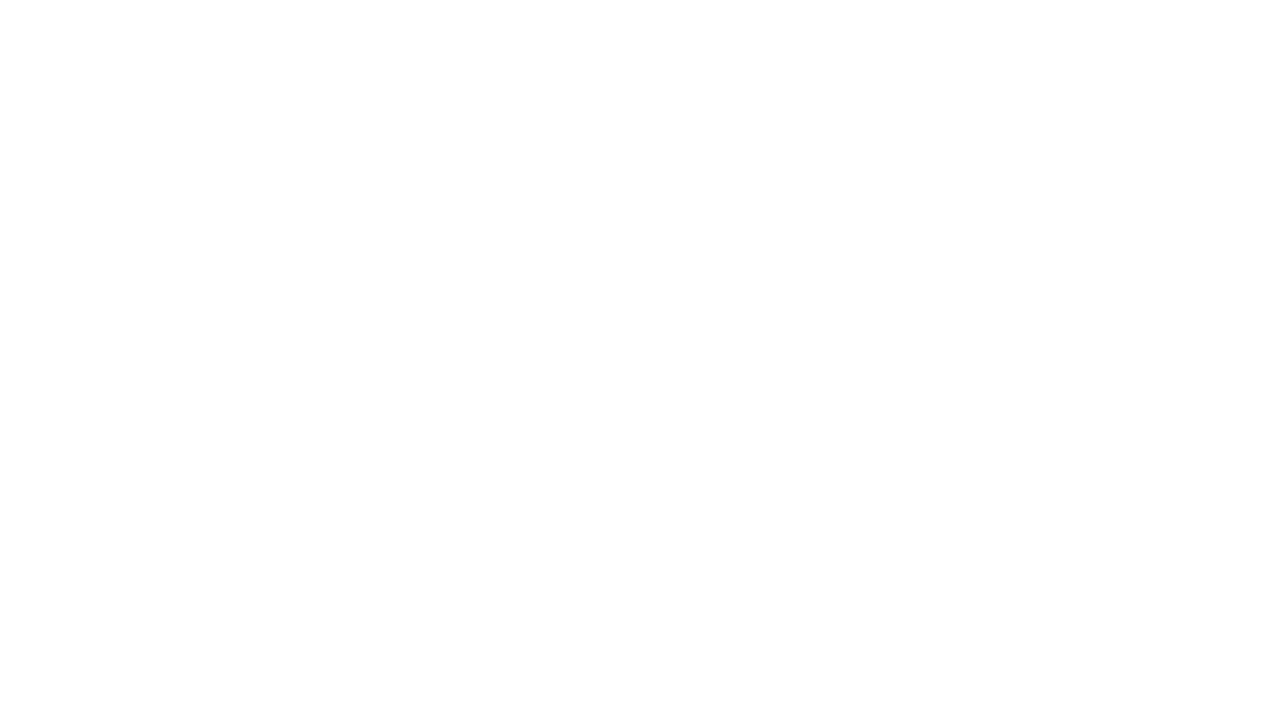

Waited 3 seconds for PDF generation to complete
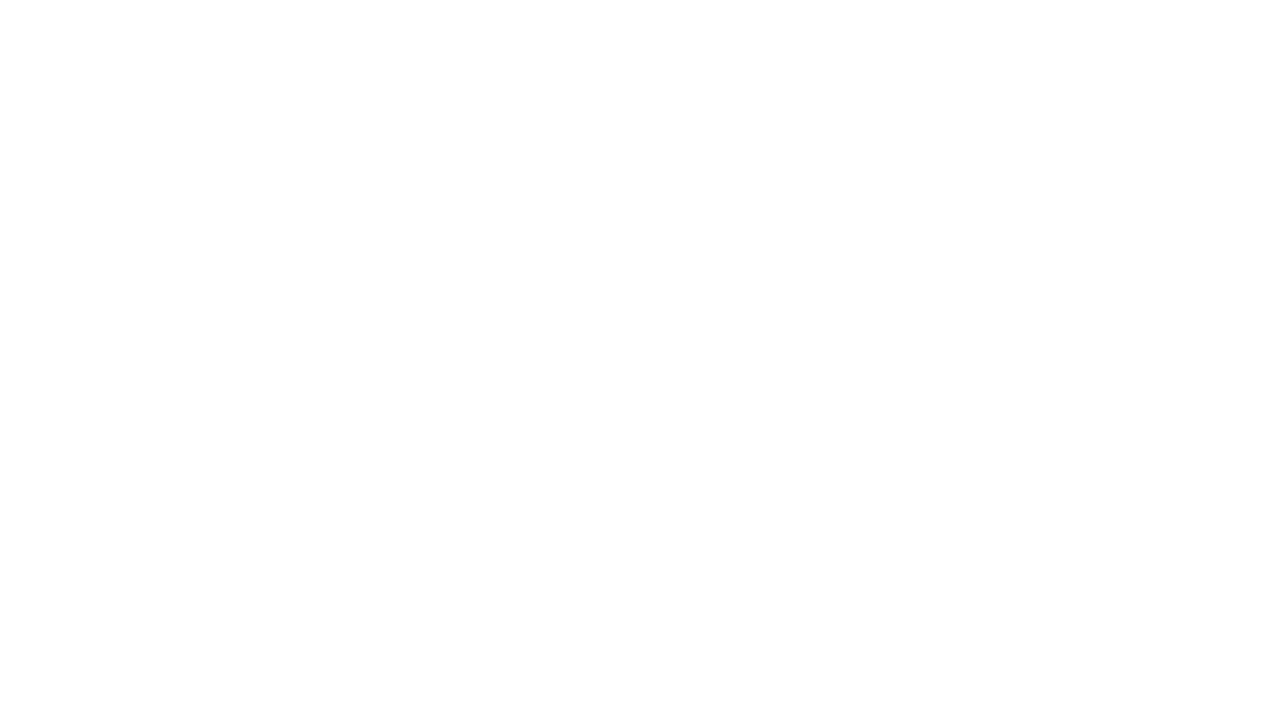

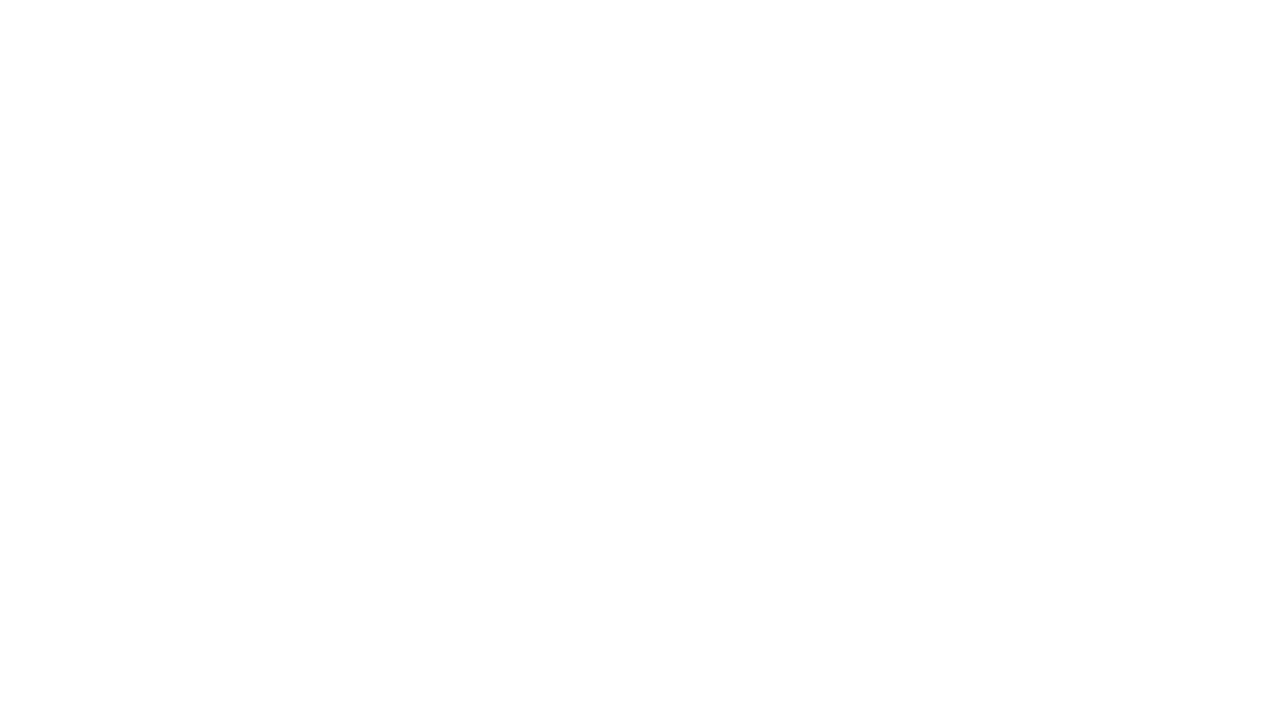